Tests modal functionality by clicking a button to open a modal dialog and then clicking the close button to dismiss it.

Starting URL: https://formy-project.herokuapp.com/modal

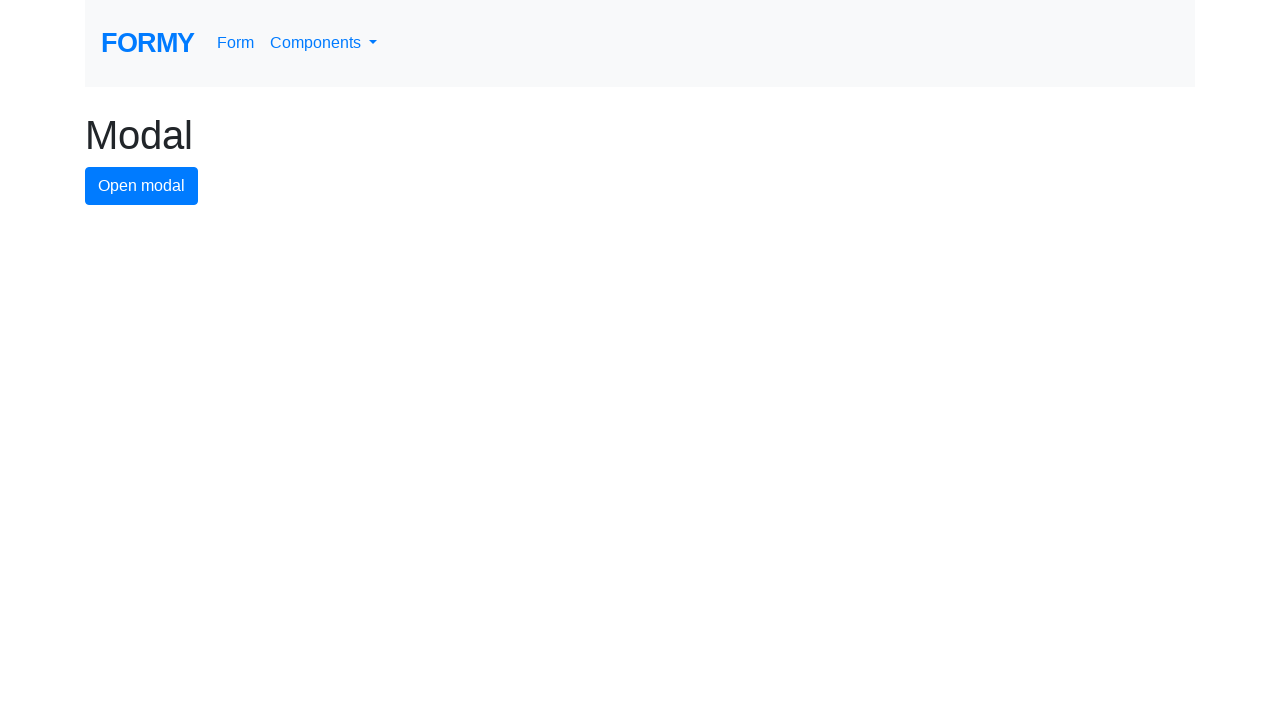

Clicked modal button to open the modal dialog at (142, 186) on #modal-button
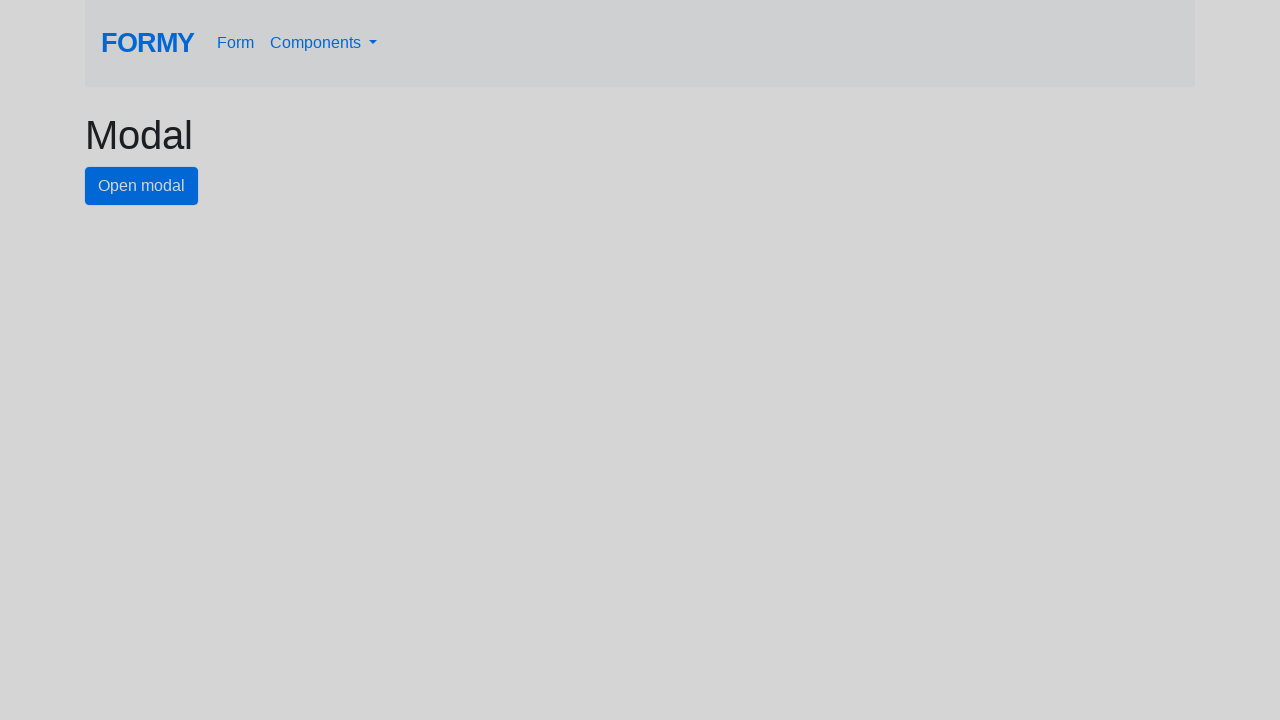

Modal dialog appeared with close button visible
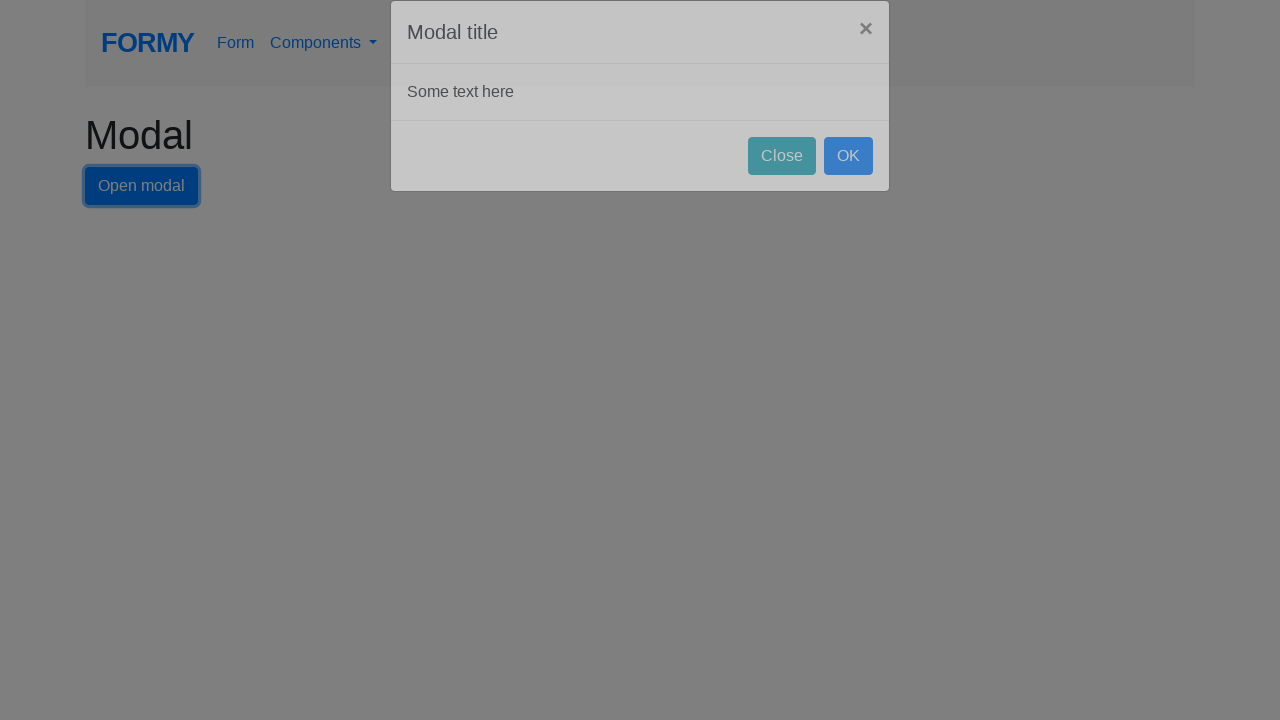

Clicked close button to dismiss the modal dialog at (782, 184) on #close-button
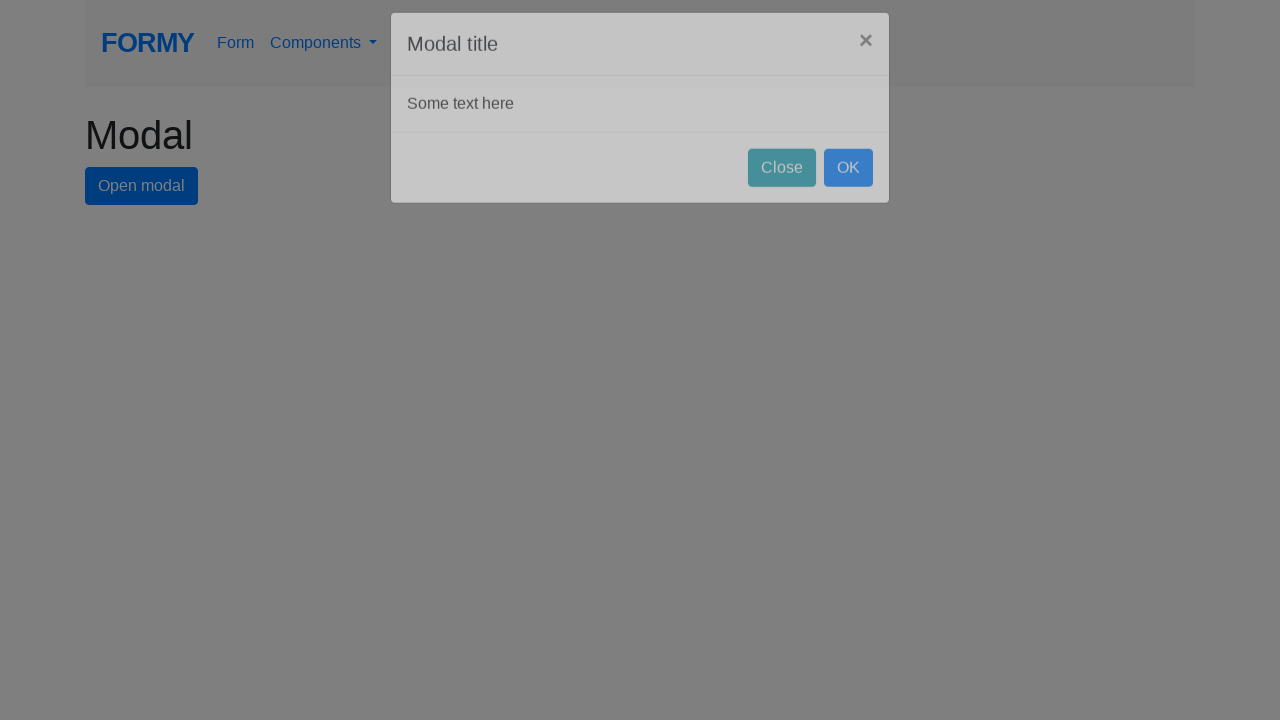

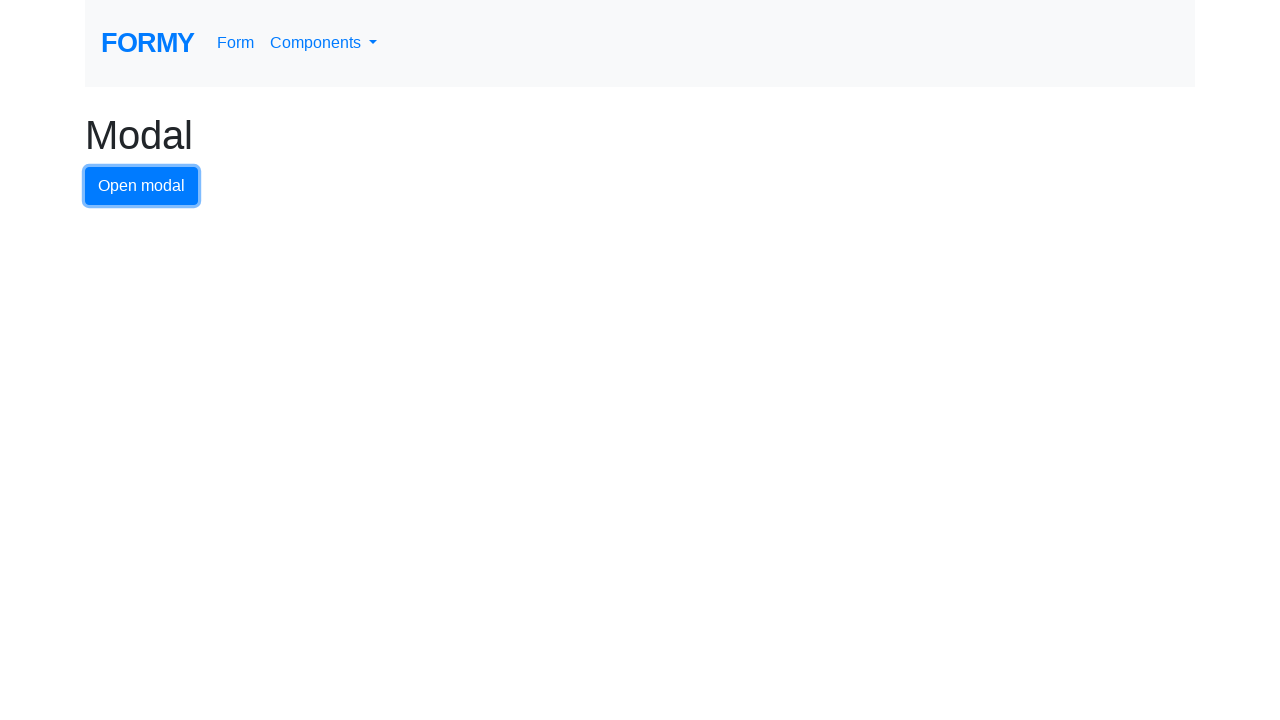